Tests autocomplete dropdown functionality by typing partial text and navigating through suggestions to select "United States"

Starting URL: https://rahulshettyacademy.com/AutomationPractice/

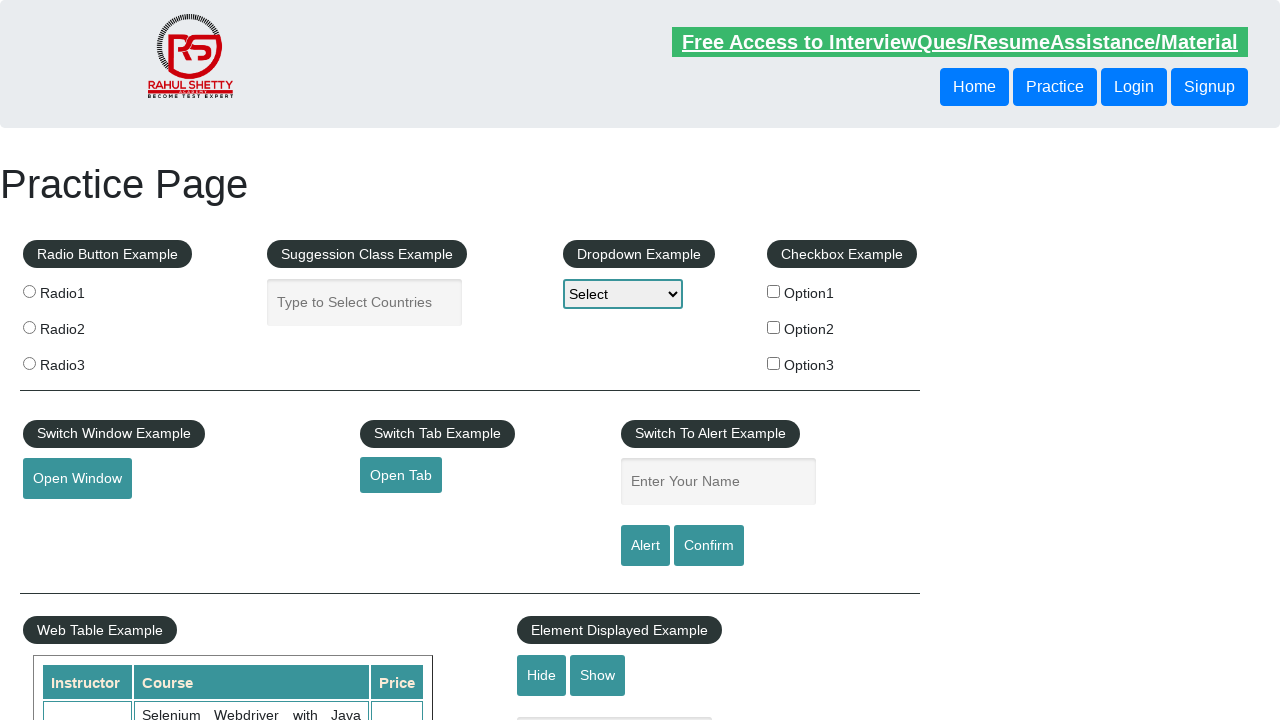

Filled autocomplete field with 'uni' to search for countries on #autocomplete
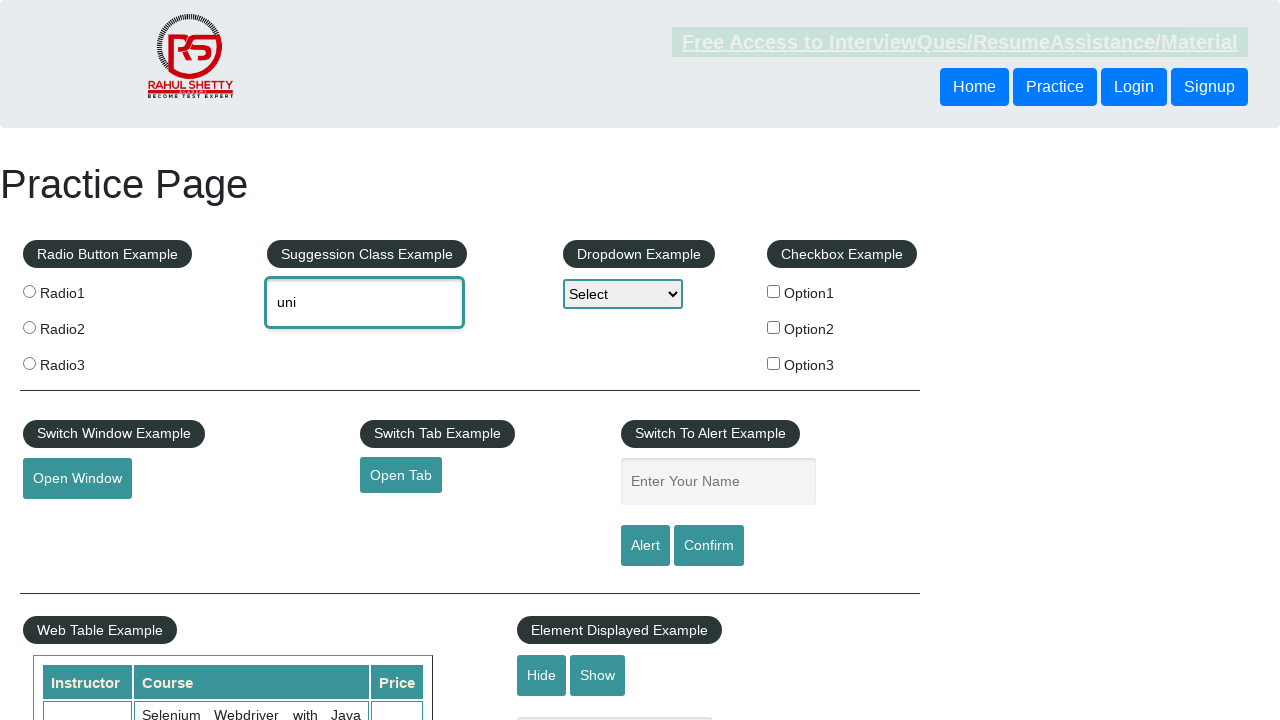

Retrieved current autocomplete field value: 'uni'
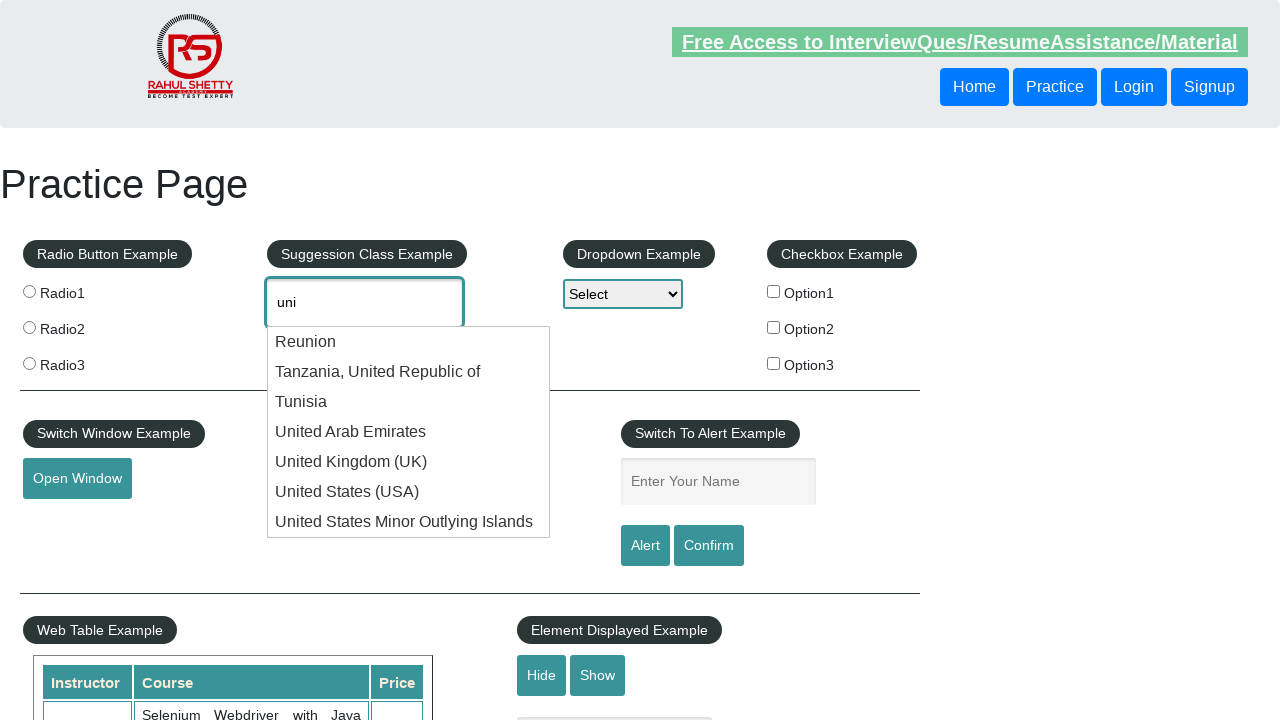

Pressed ArrowDown to navigate to next dropdown option on #autocomplete
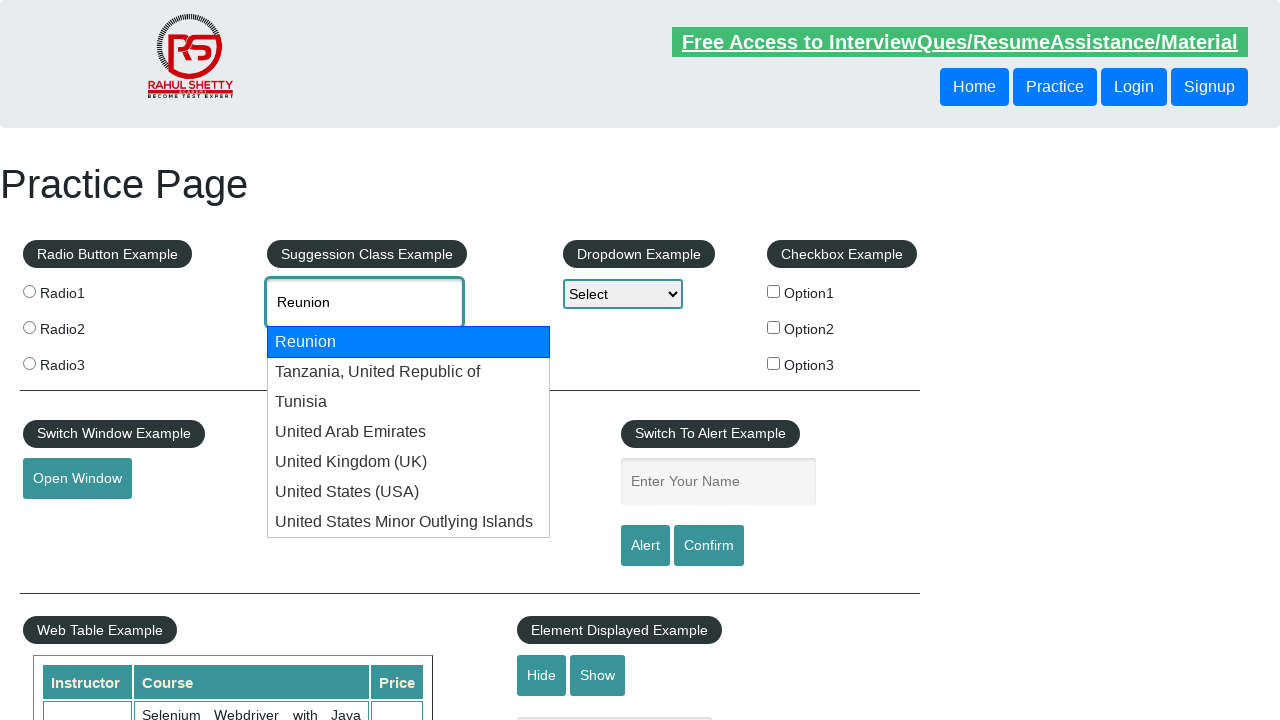

Retrieved current autocomplete field value: 'Reunion'
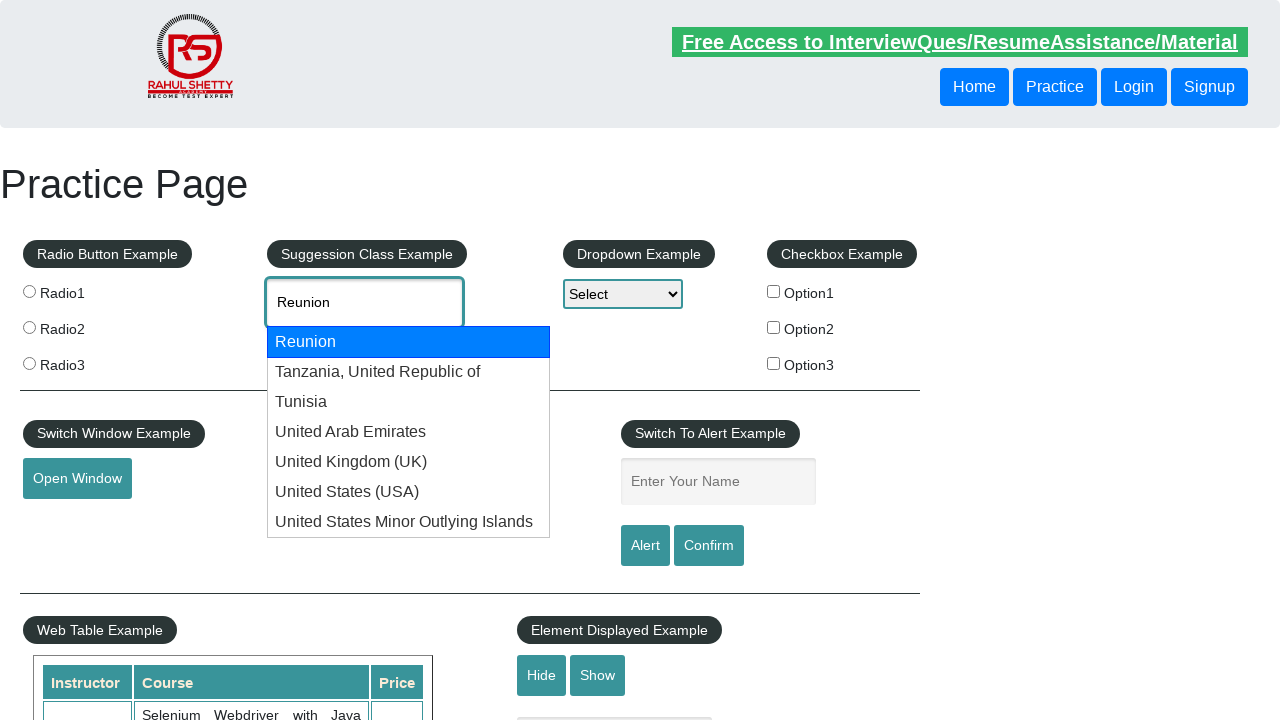

Pressed ArrowDown to navigate to next dropdown option on #autocomplete
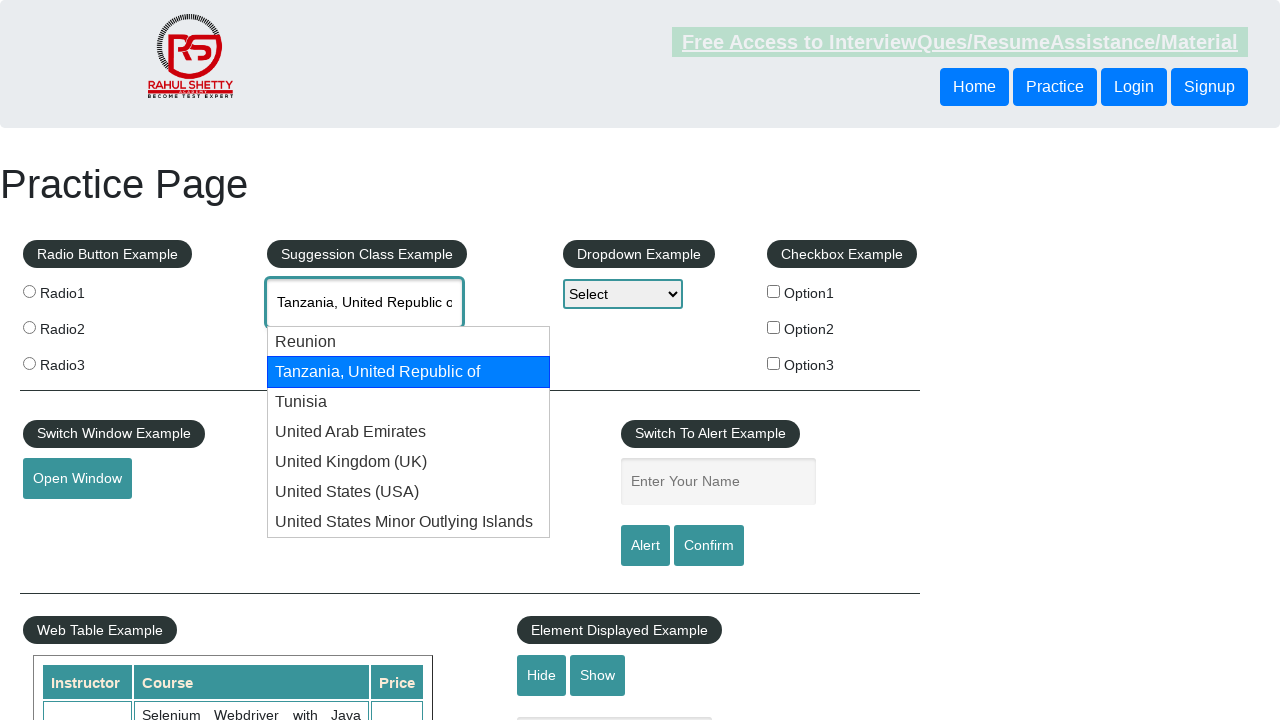

Retrieved current autocomplete field value: 'Tanzania, United Republic of'
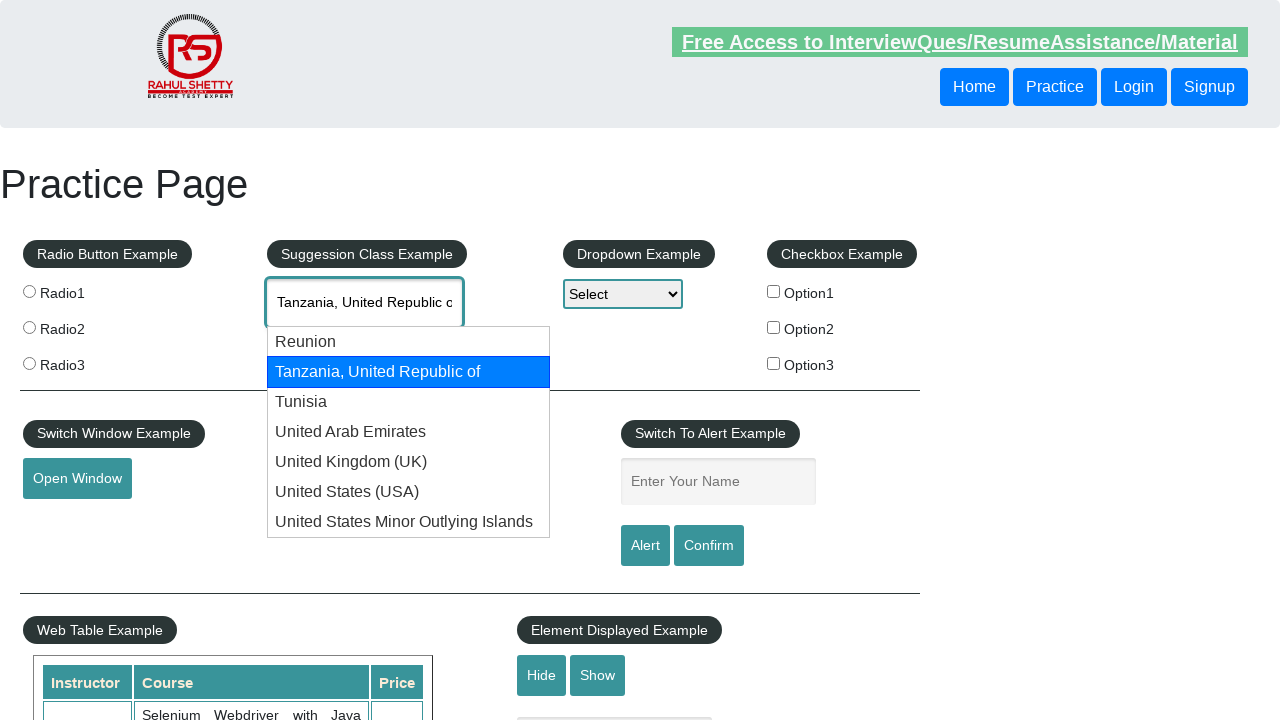

Pressed ArrowDown to navigate to next dropdown option on #autocomplete
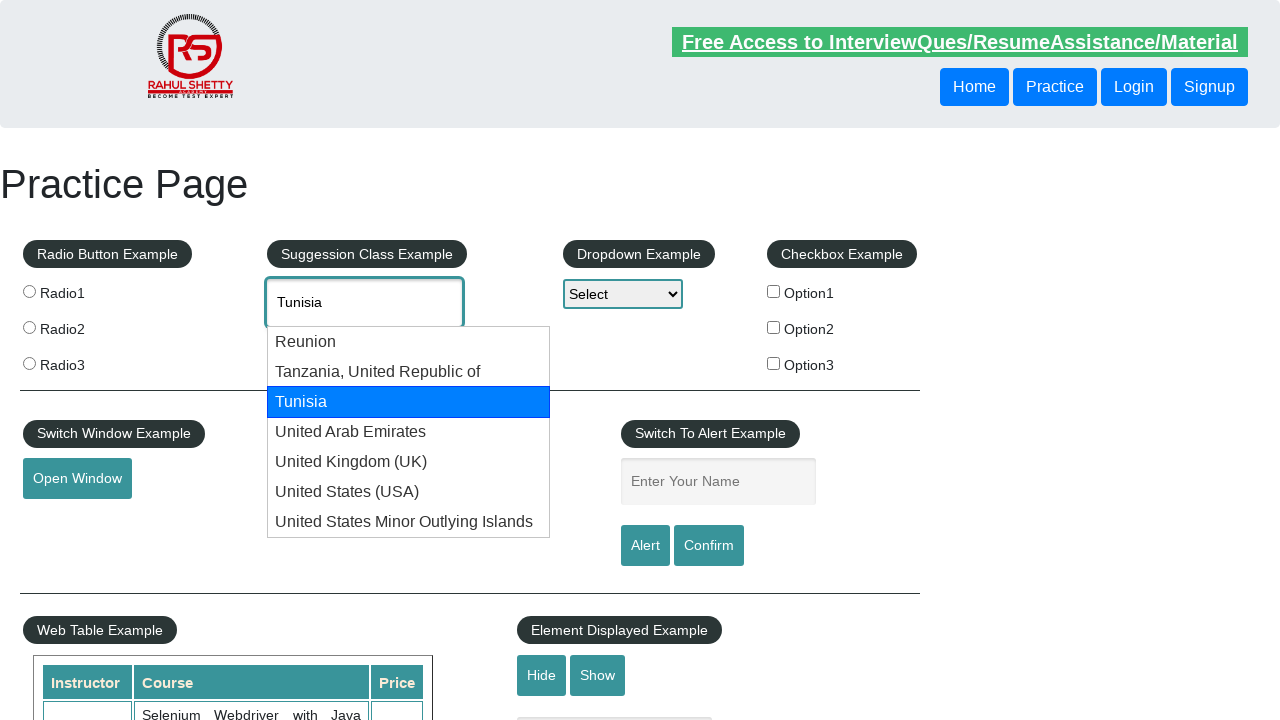

Retrieved current autocomplete field value: 'Tunisia'
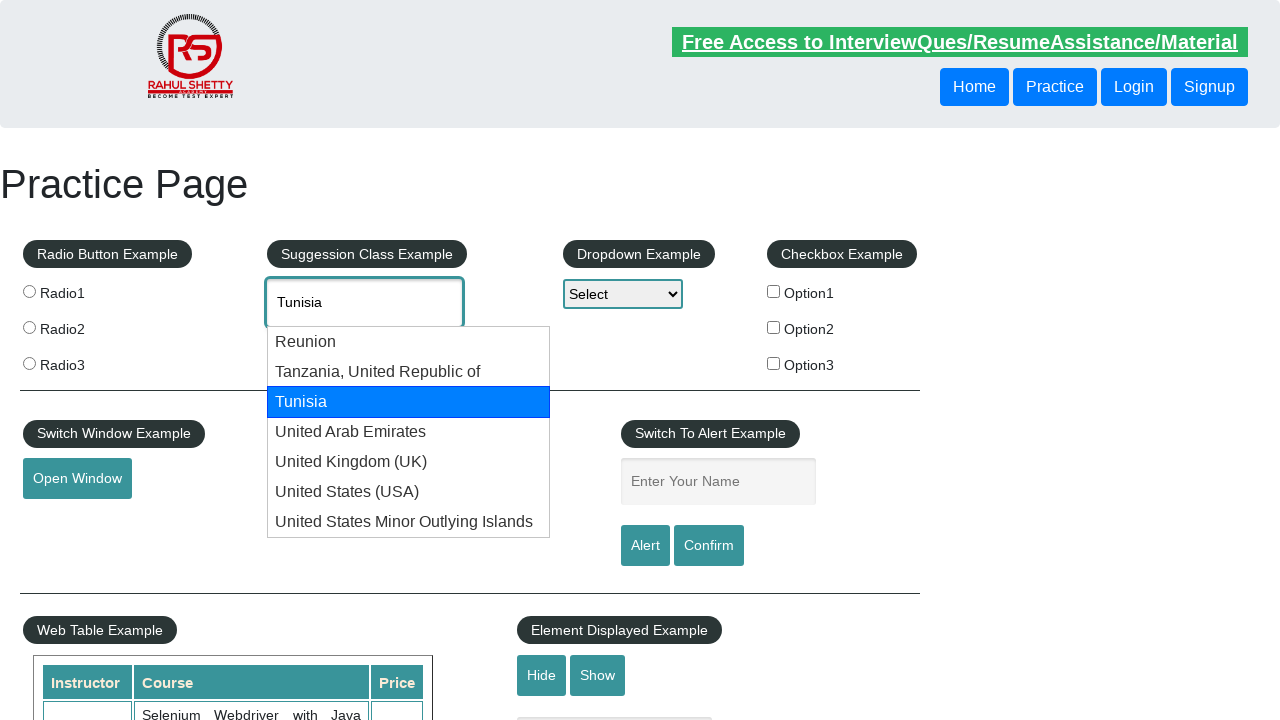

Pressed ArrowDown to navigate to next dropdown option on #autocomplete
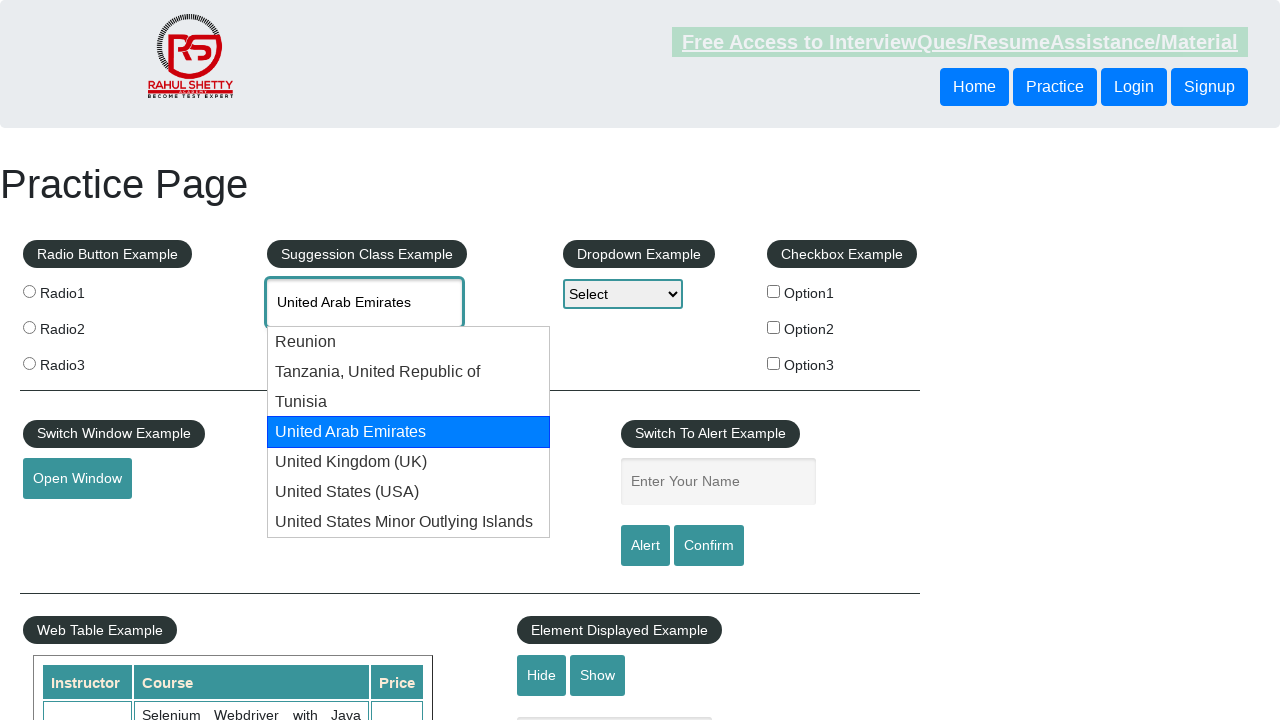

Retrieved current autocomplete field value: 'United Arab Emirates'
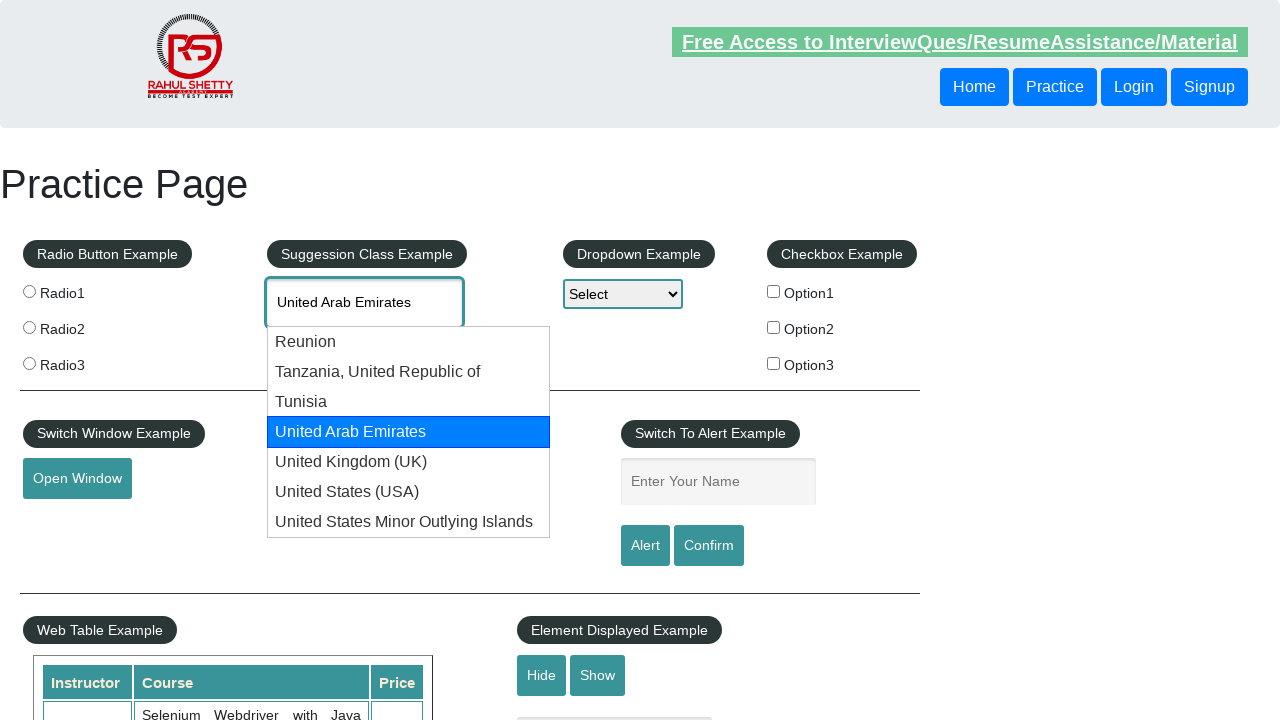

Pressed ArrowDown to navigate to next dropdown option on #autocomplete
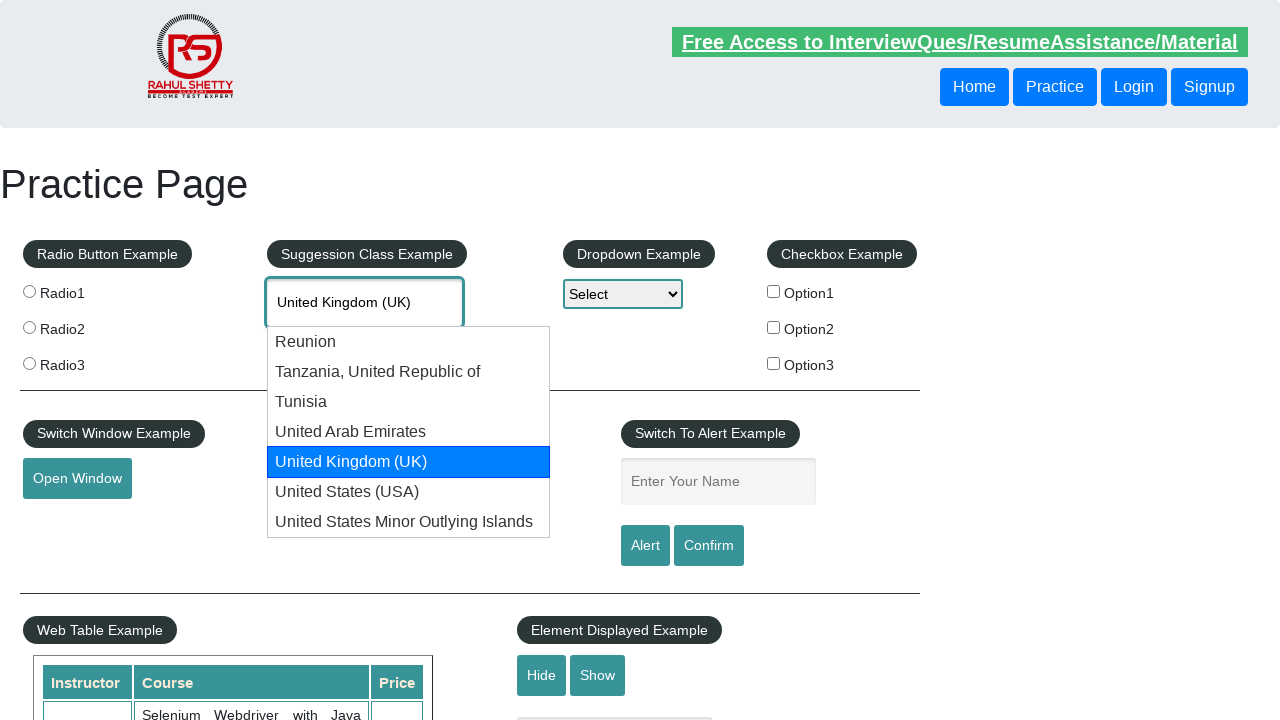

Retrieved current autocomplete field value: 'United Kingdom (UK)'
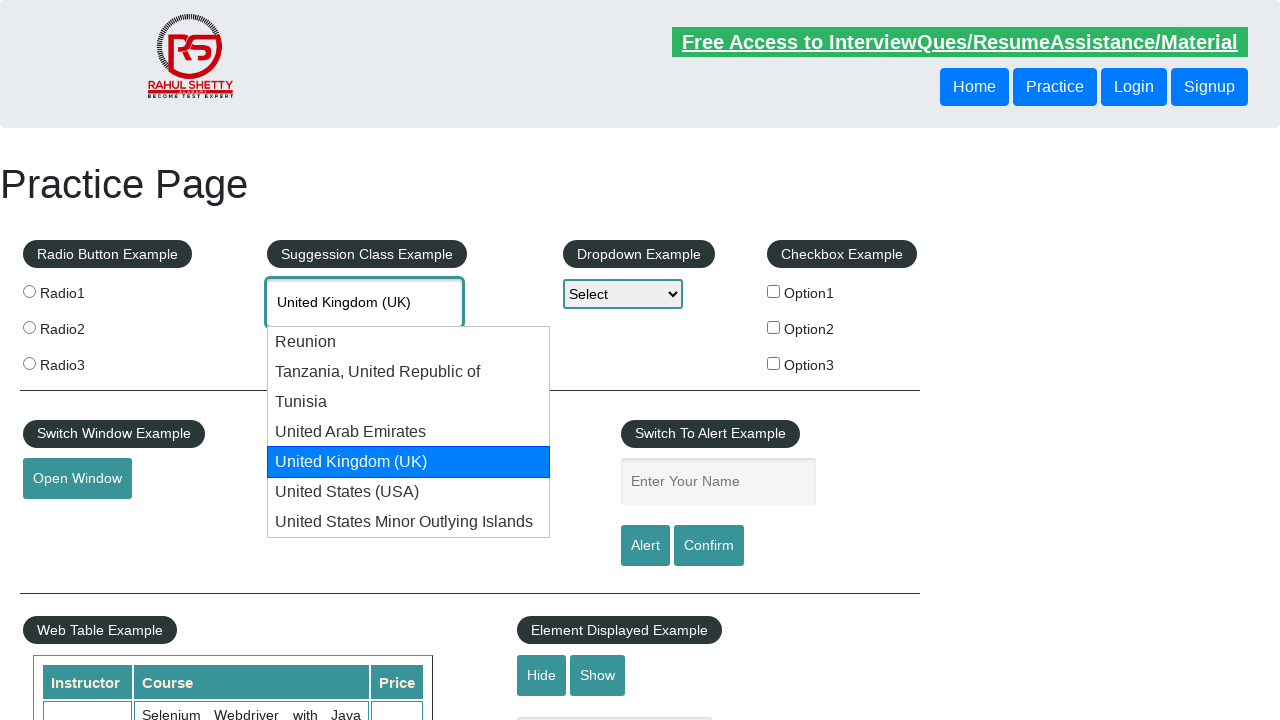

Pressed ArrowDown to navigate to next dropdown option on #autocomplete
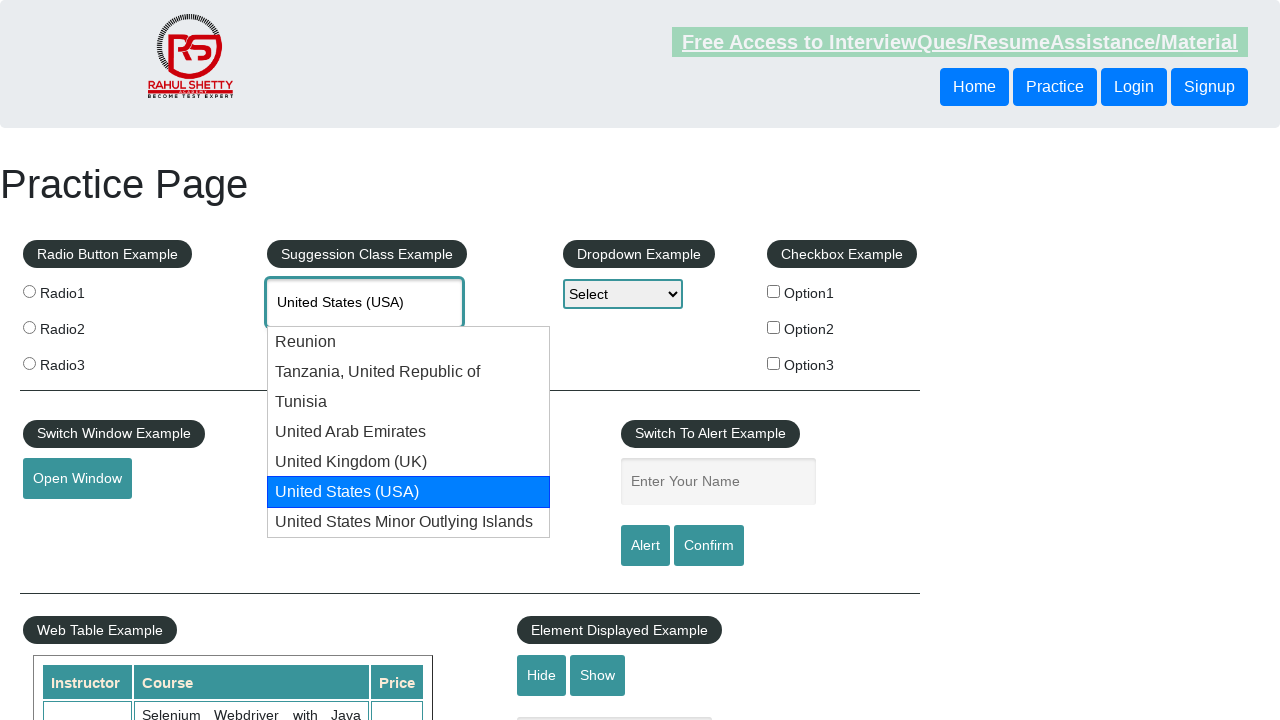

Retrieved current autocomplete field value: 'United States (USA)'
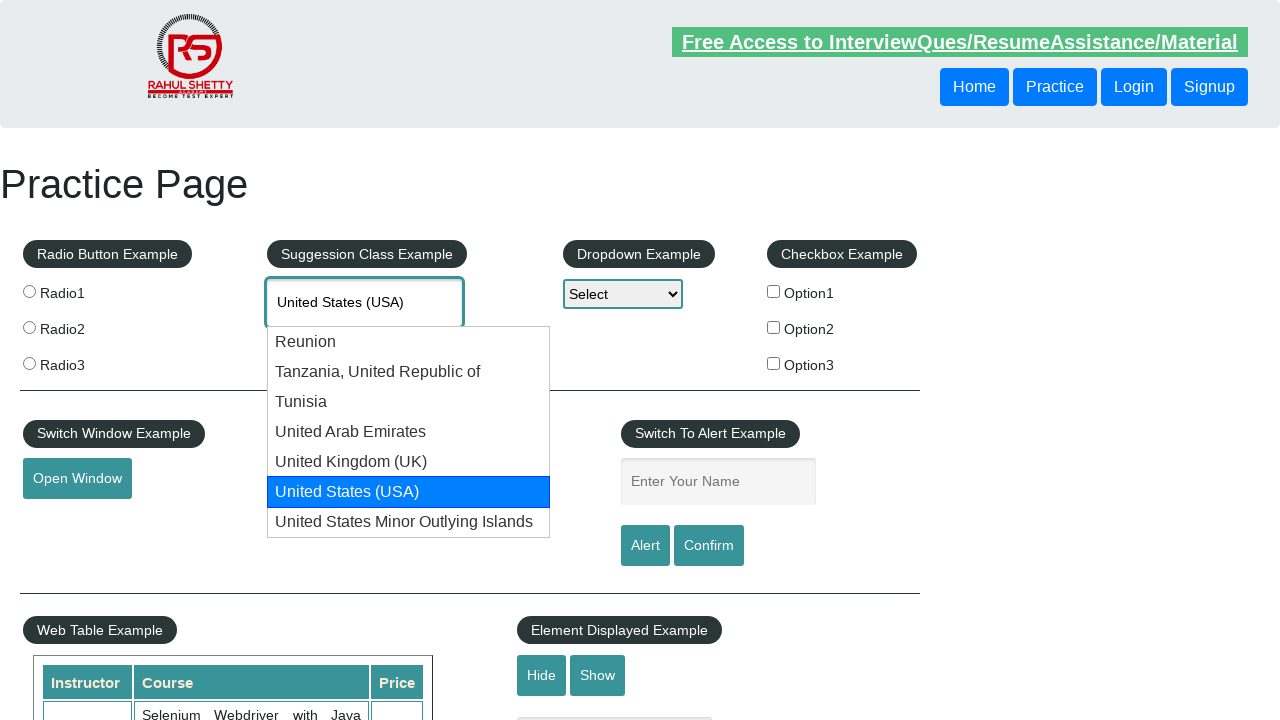

Pressed Enter to select 'United States' from dropdown on #autocomplete
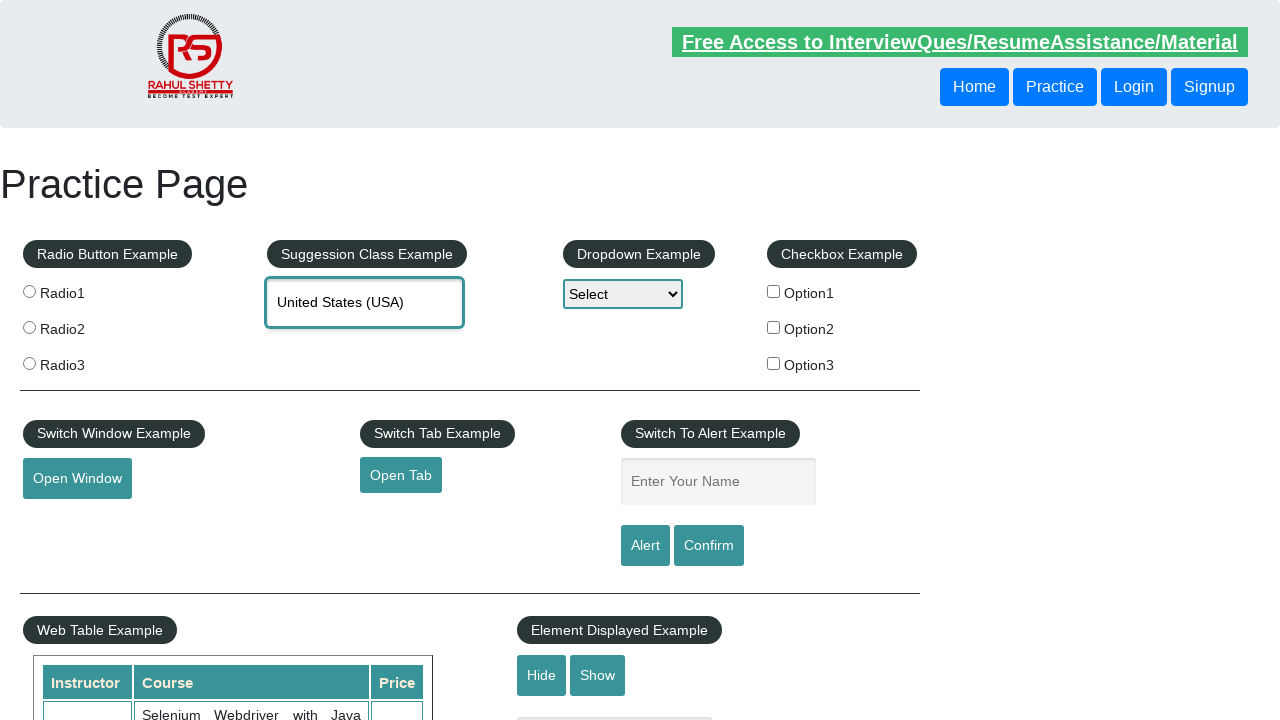

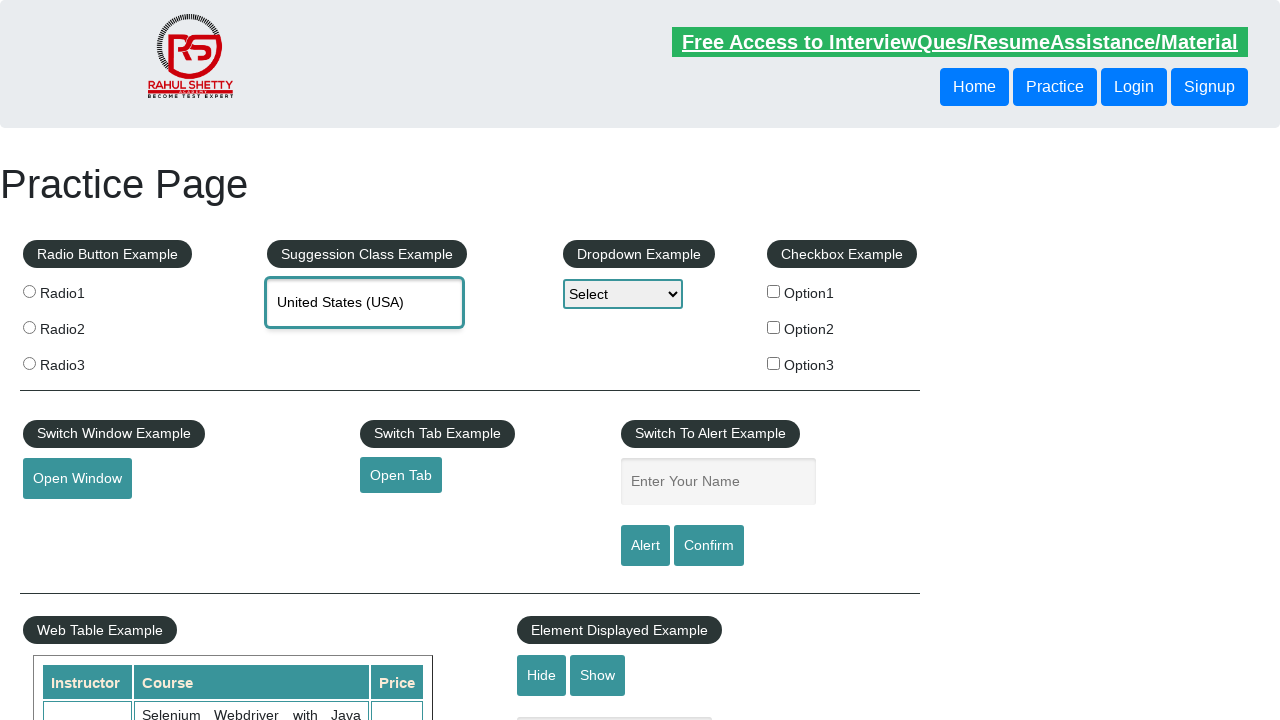